Tests file upload functionality by uploading a file and verifying the success message is displayed

Starting URL: https://practice.expandtesting.com/upload

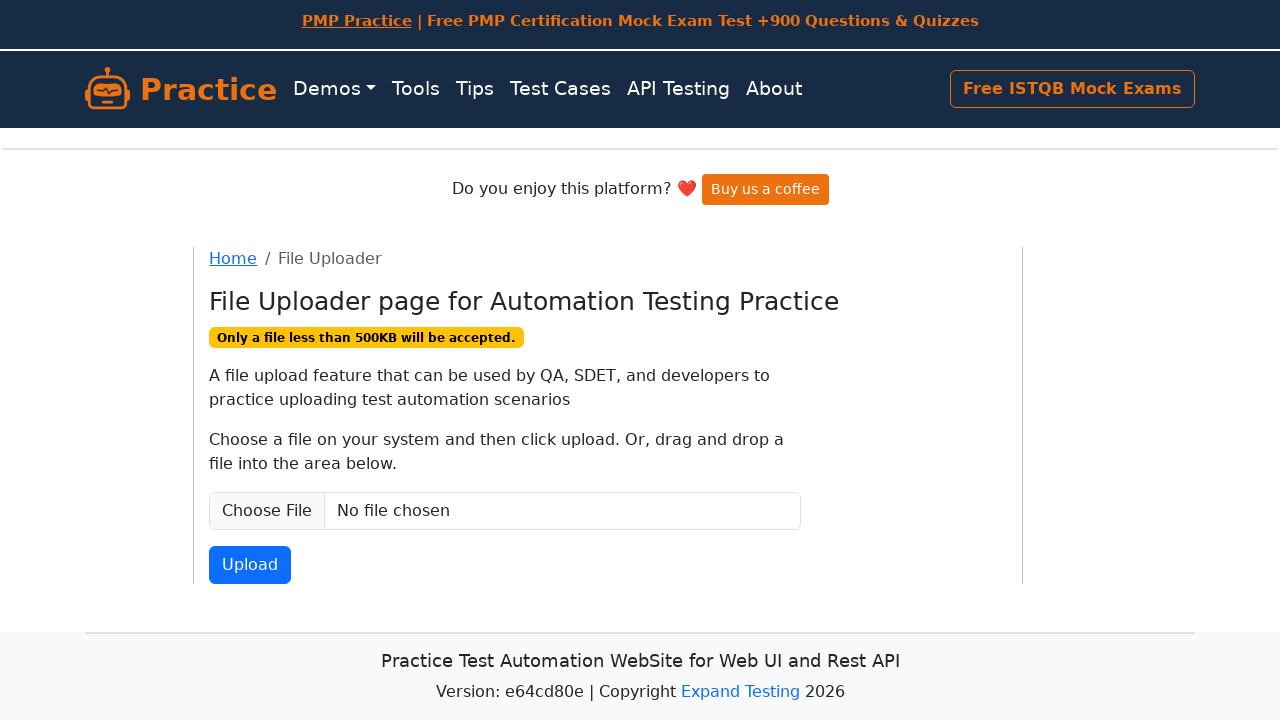

Created temporary test file for upload
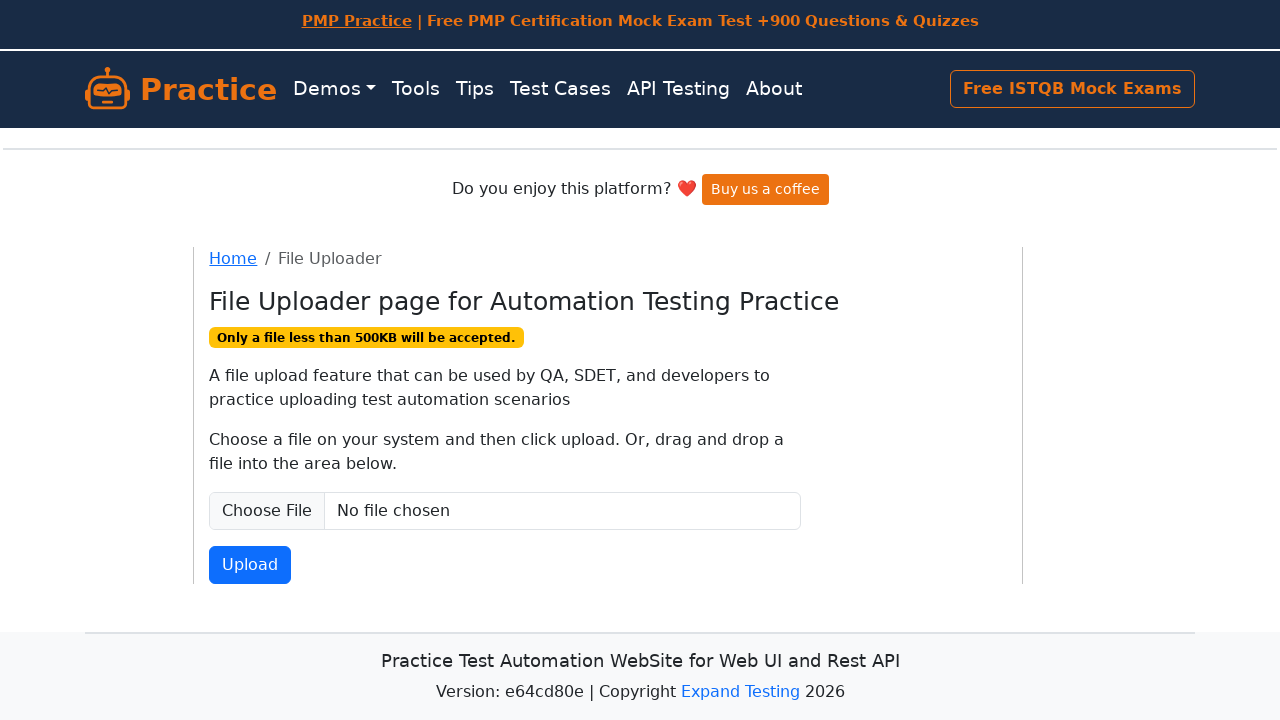

Set input file with test file path
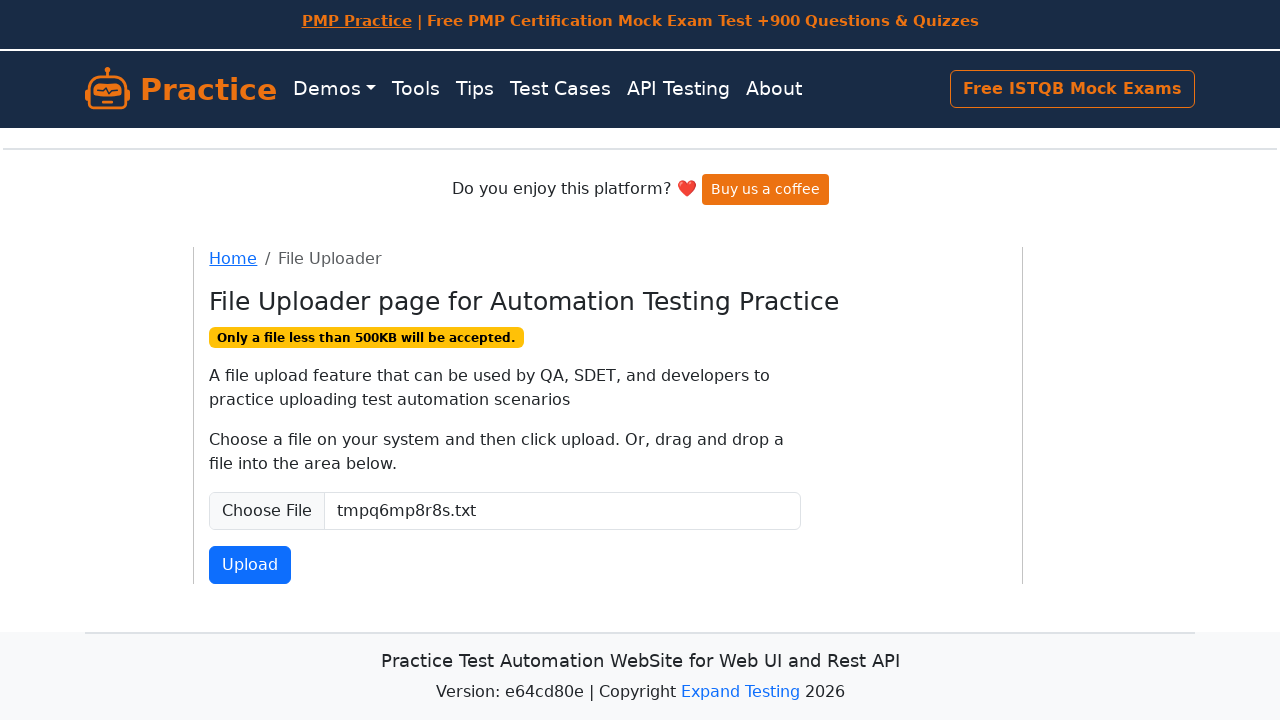

Clicked Upload button to submit file at (250, 565) on xpath=//button[text()='Upload']
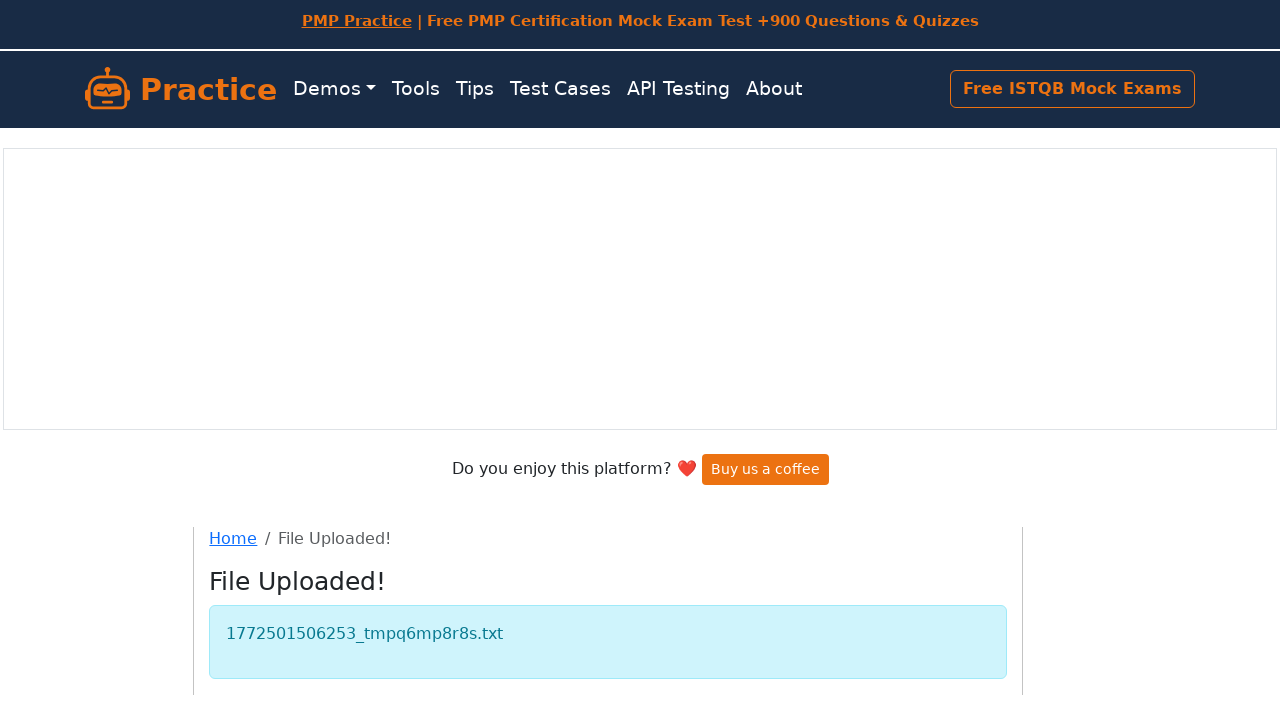

Success message 'File Uploaded' appeared
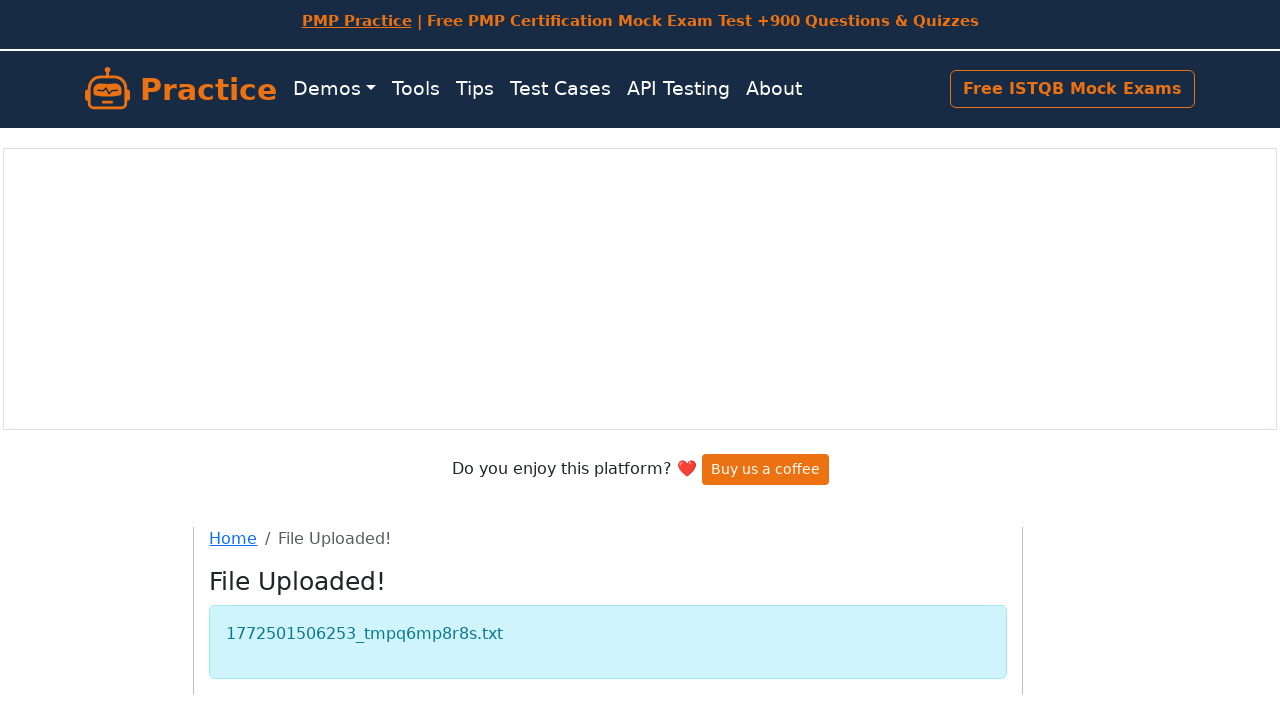

Cleaned up temporary test file
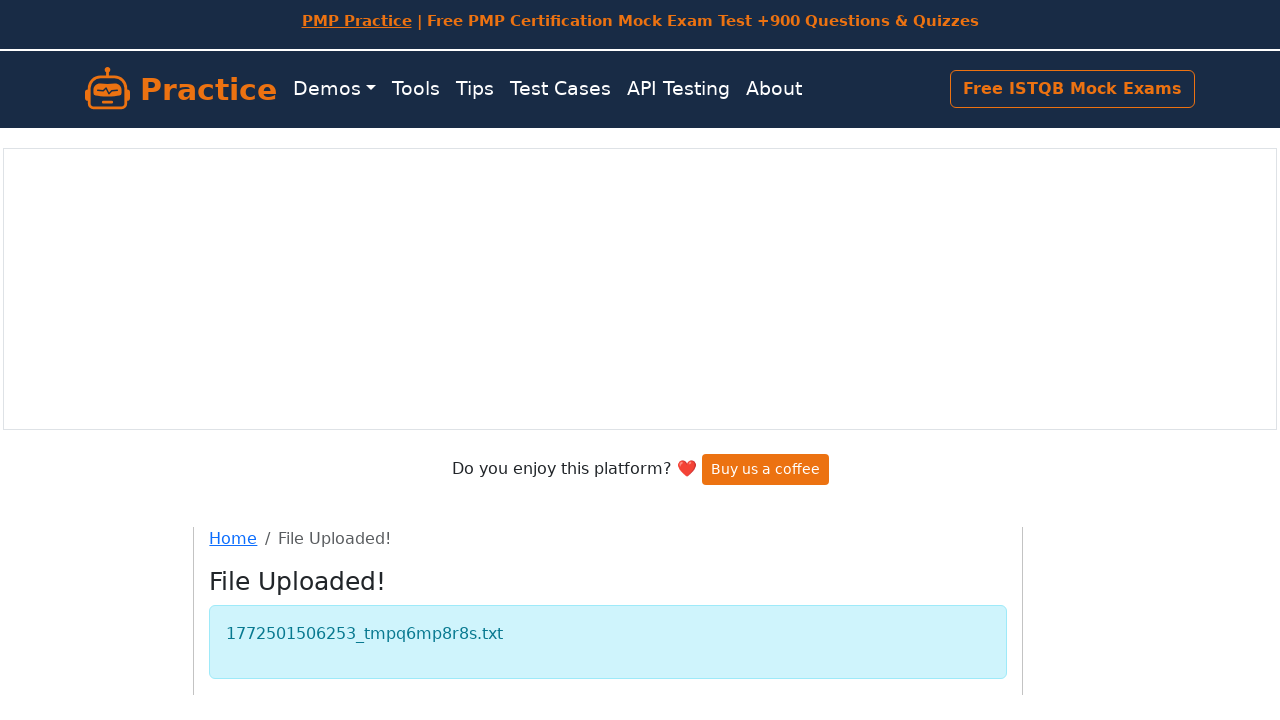

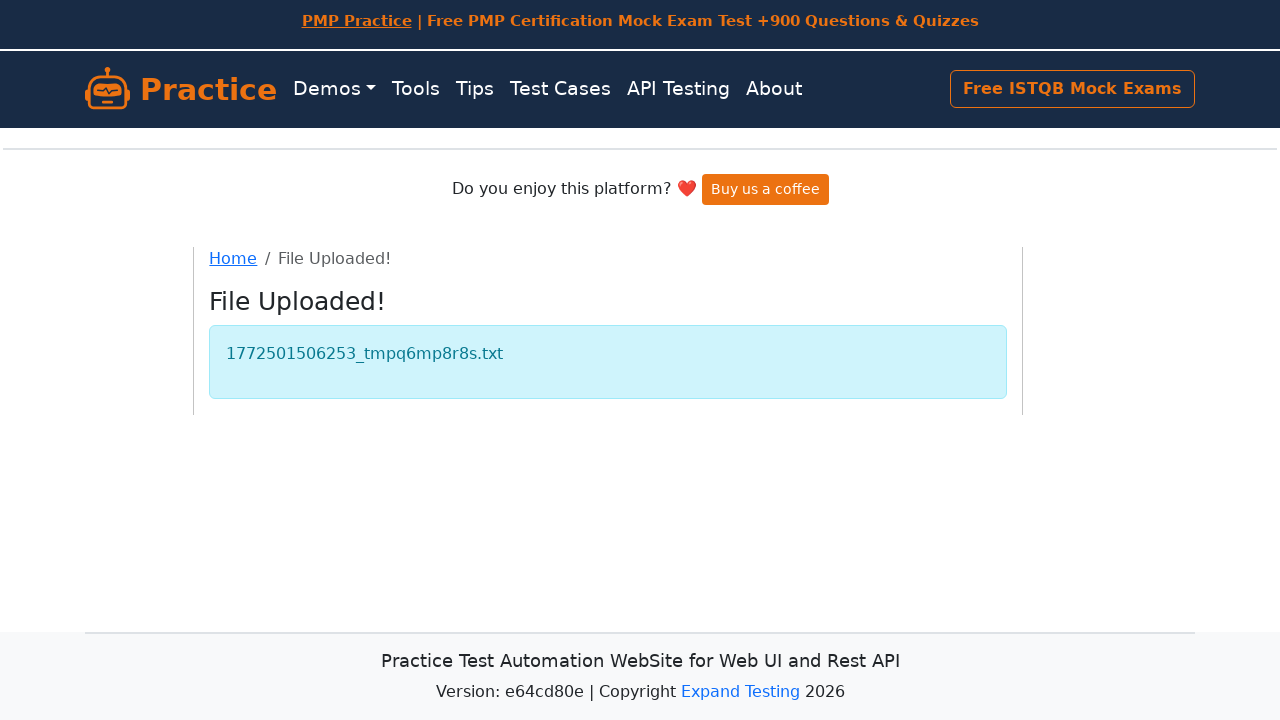